Tests child page switching by clicking a document link that opens in a new tab and verifying content on the new page.

Starting URL: https://rahulshettyacademy.com/loginpagePractise/

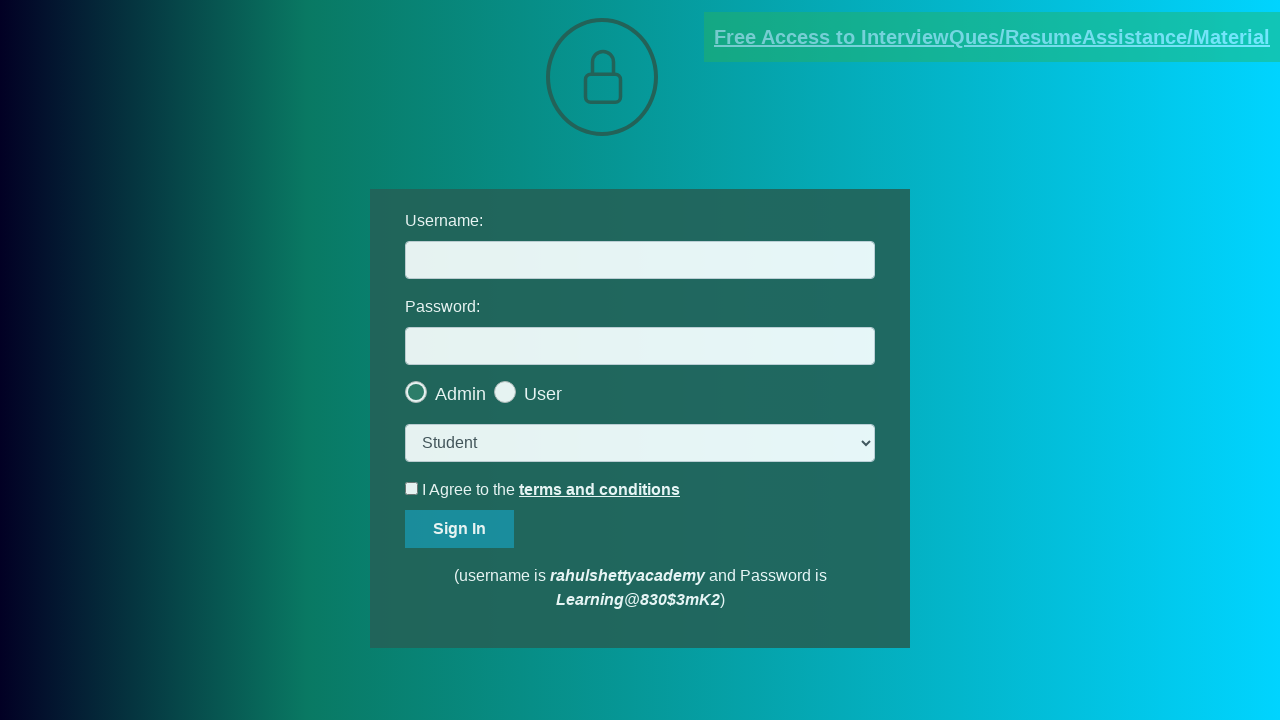

Located document link with href containing 'documents-request'
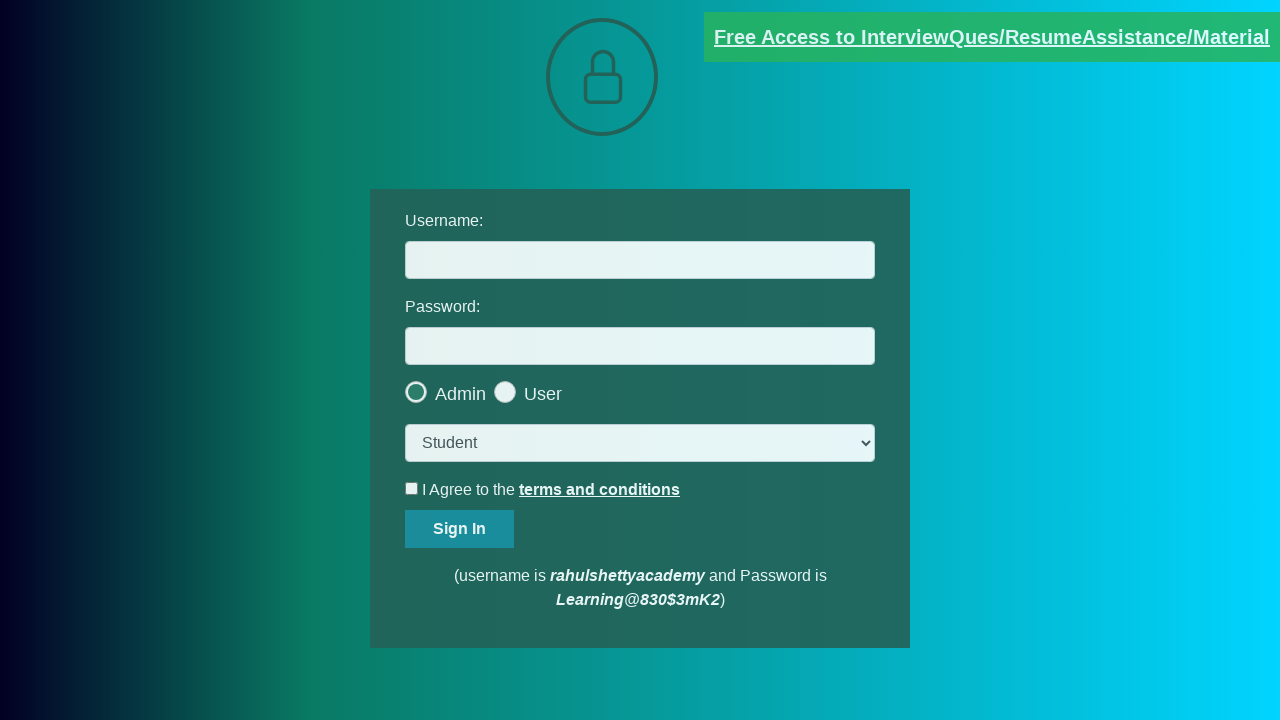

Clicked document link and new page opened in new tab at (992, 37) on [href*='documents-request']
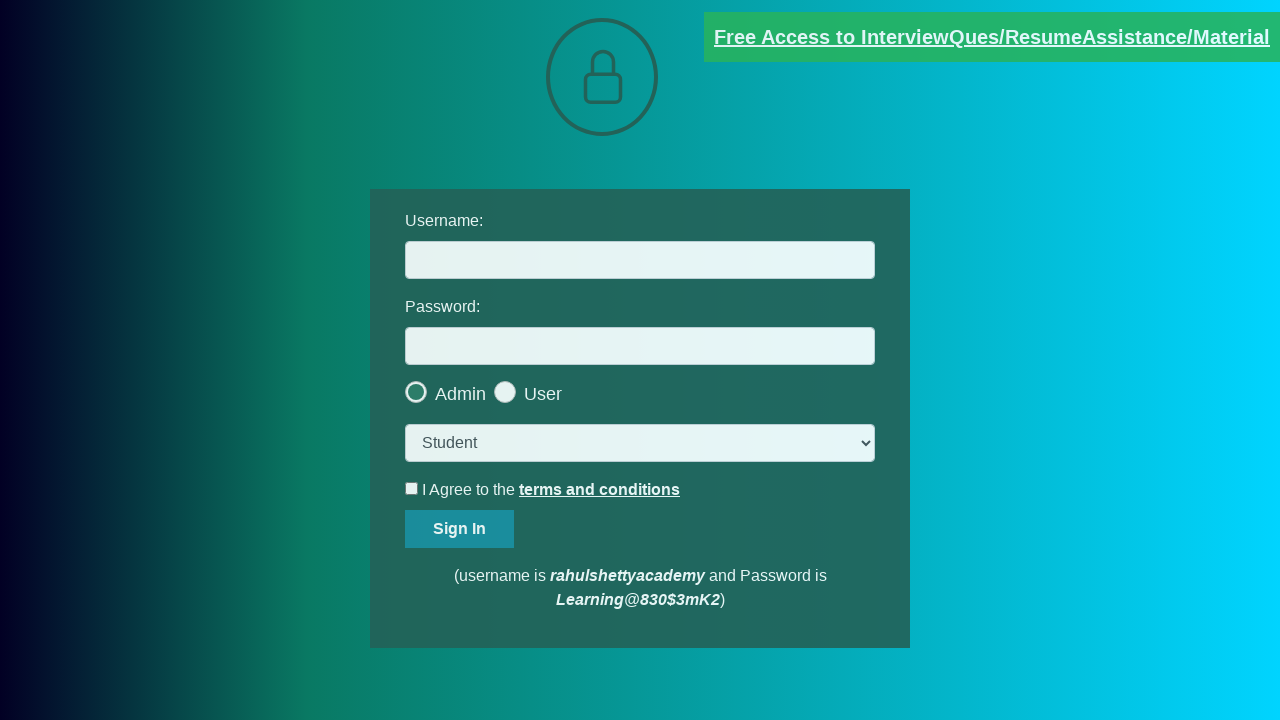

Captured reference to newly opened child page
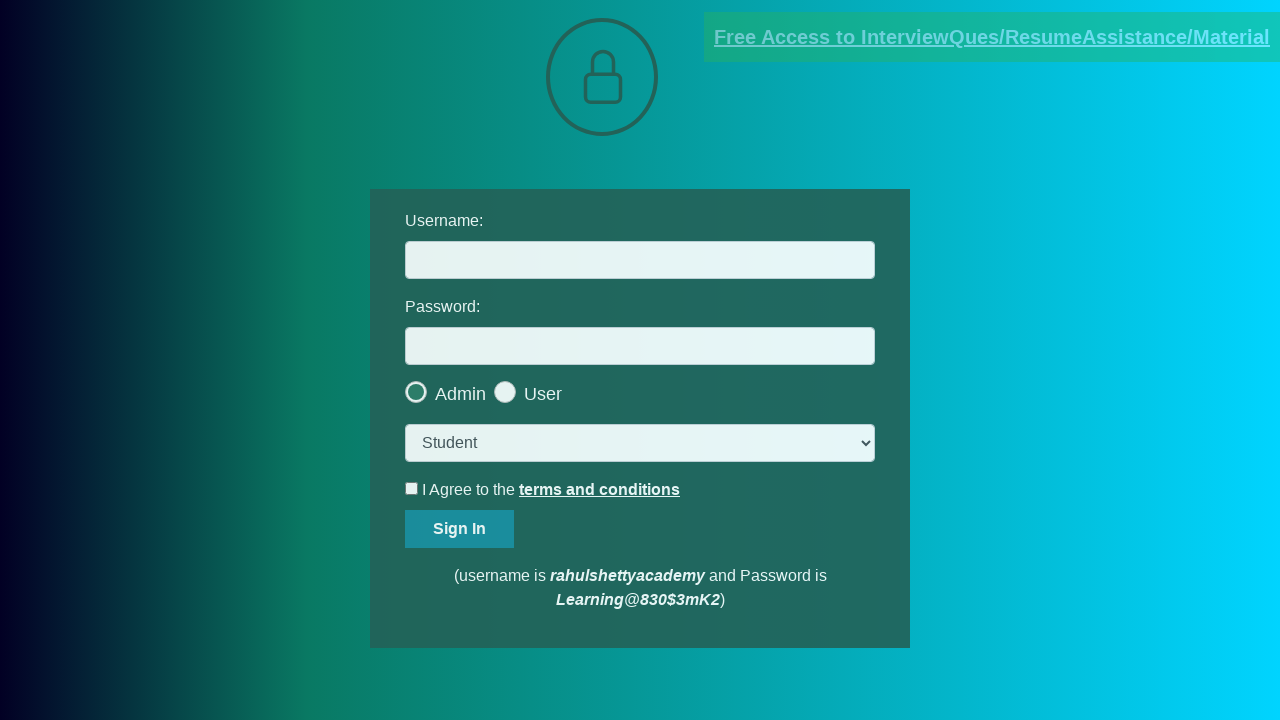

Waited for new page to fully load
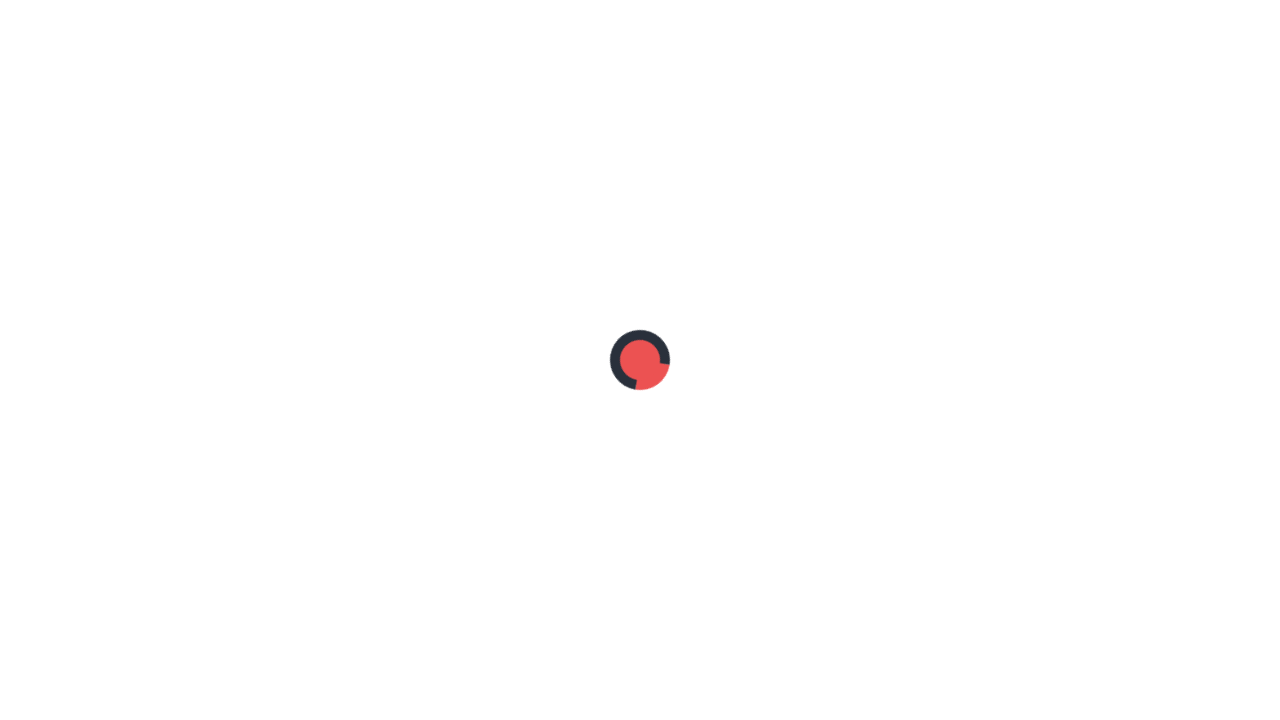

Verified red element is present on new page
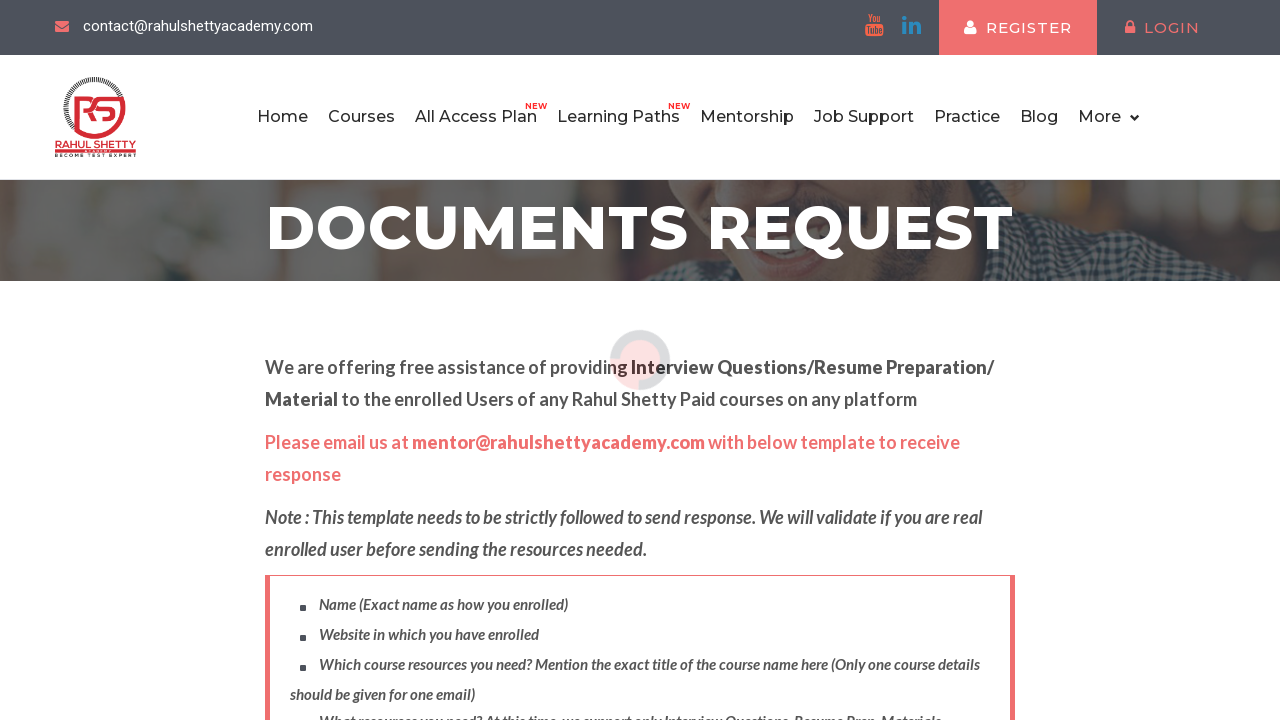

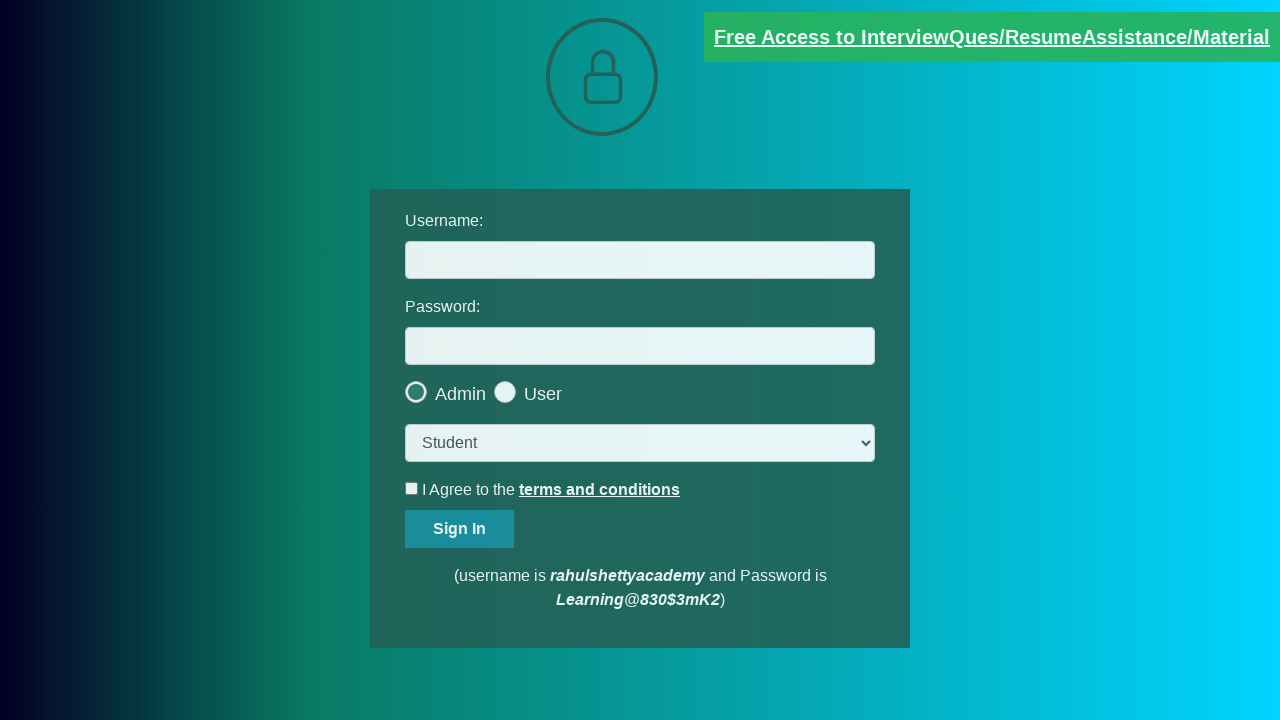